Tests mouse hover functionality on user avatars, verifying that hovering reveals user information

Starting URL: https://practice.cydeo.com/

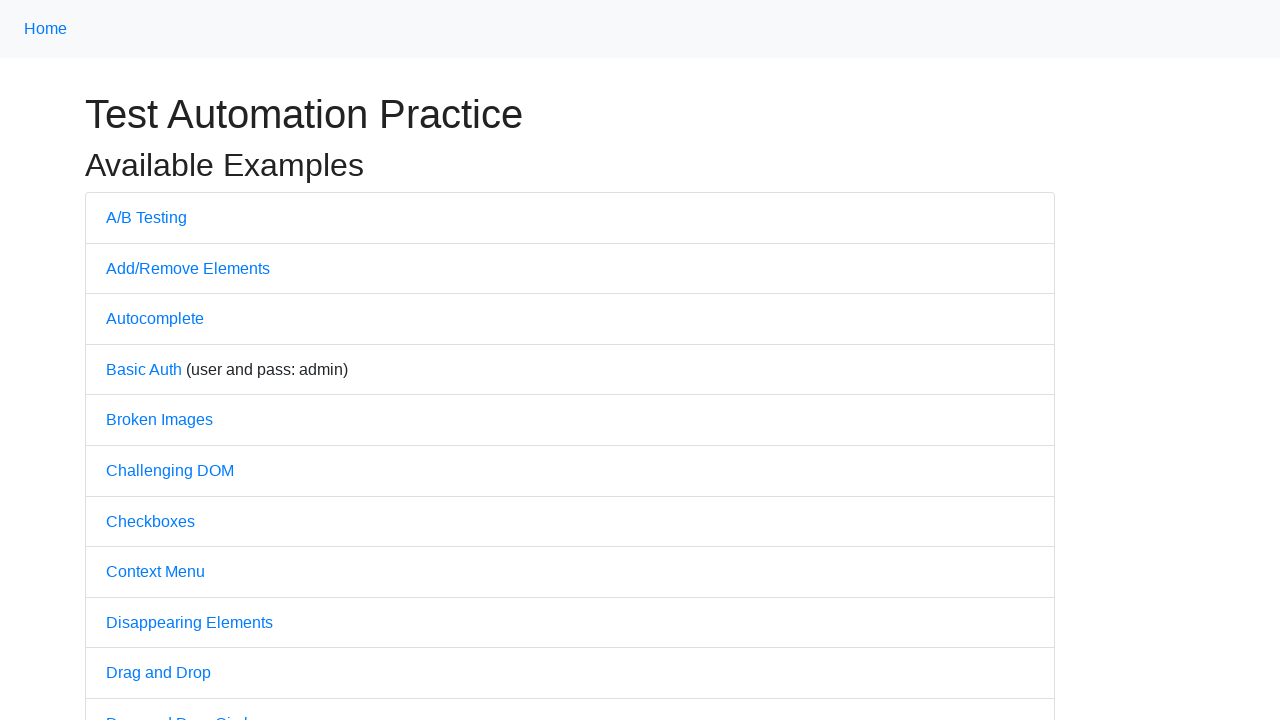

Clicked on hovers link to navigate to hover test page at (132, 360) on a[href='/hovers']
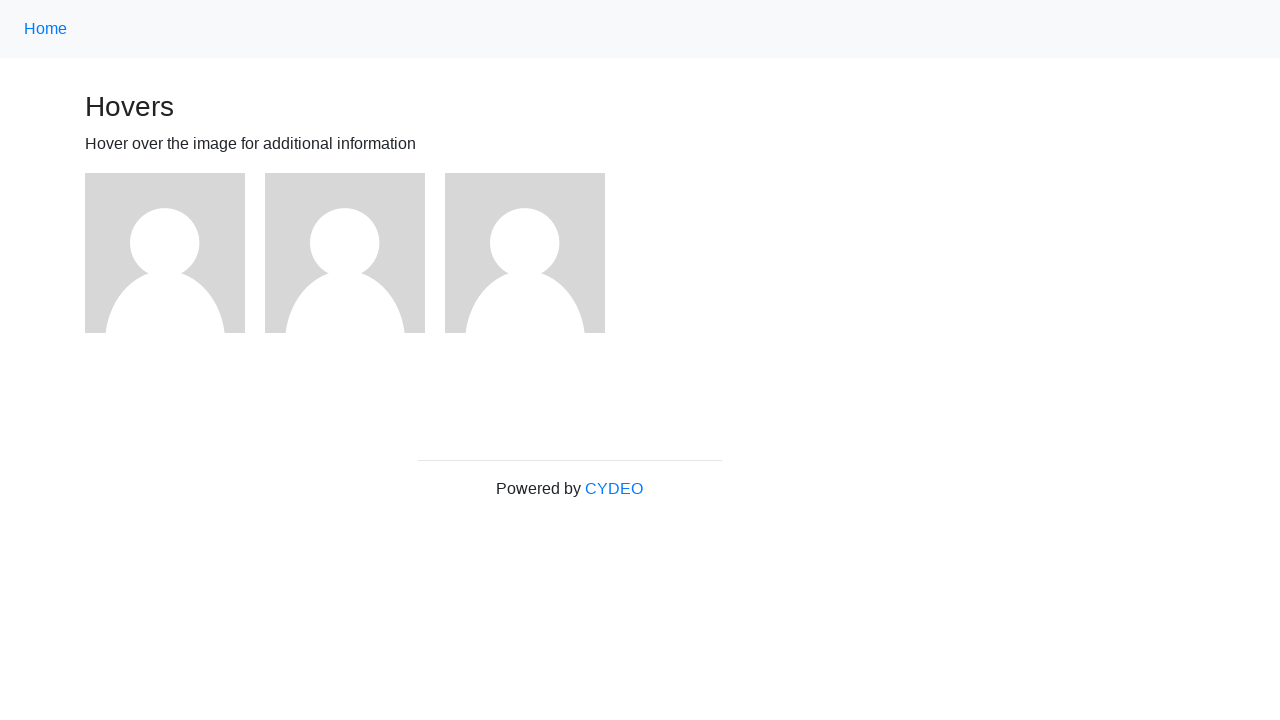

User avatar images loaded on page
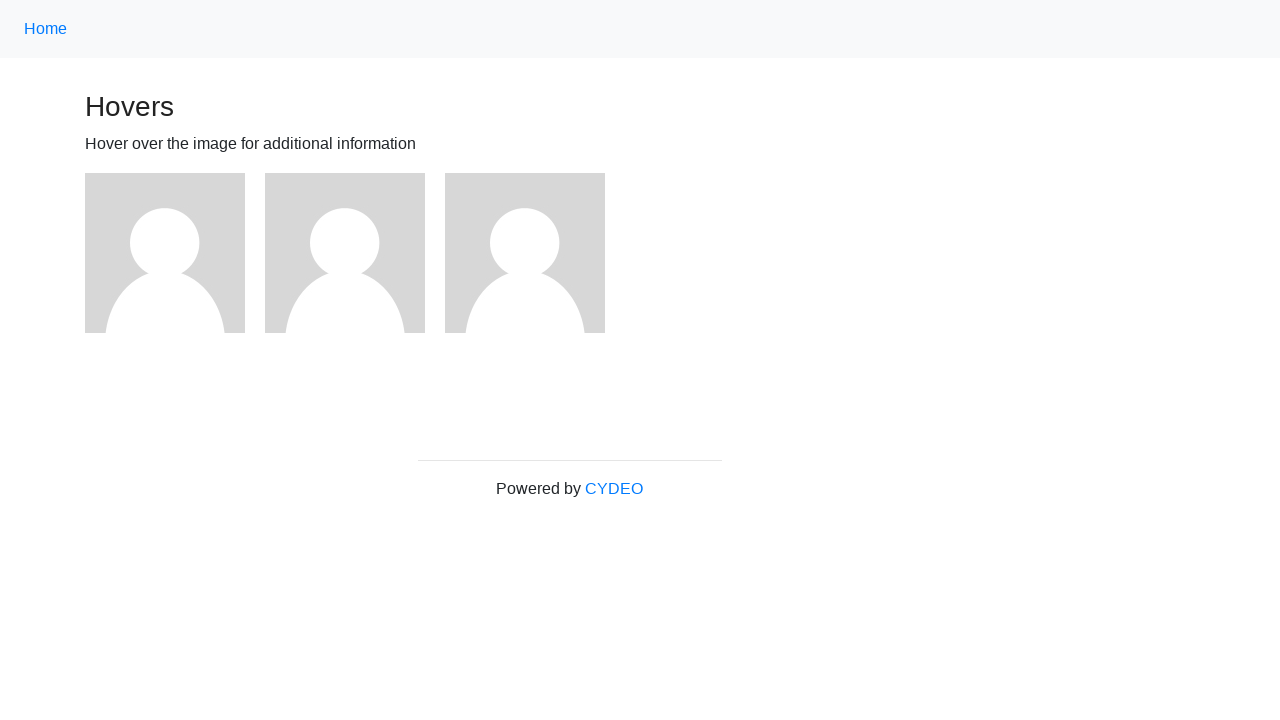

Hovered over first user avatar at (165, 253) on (//img[@alt='User Avatar'])[1]
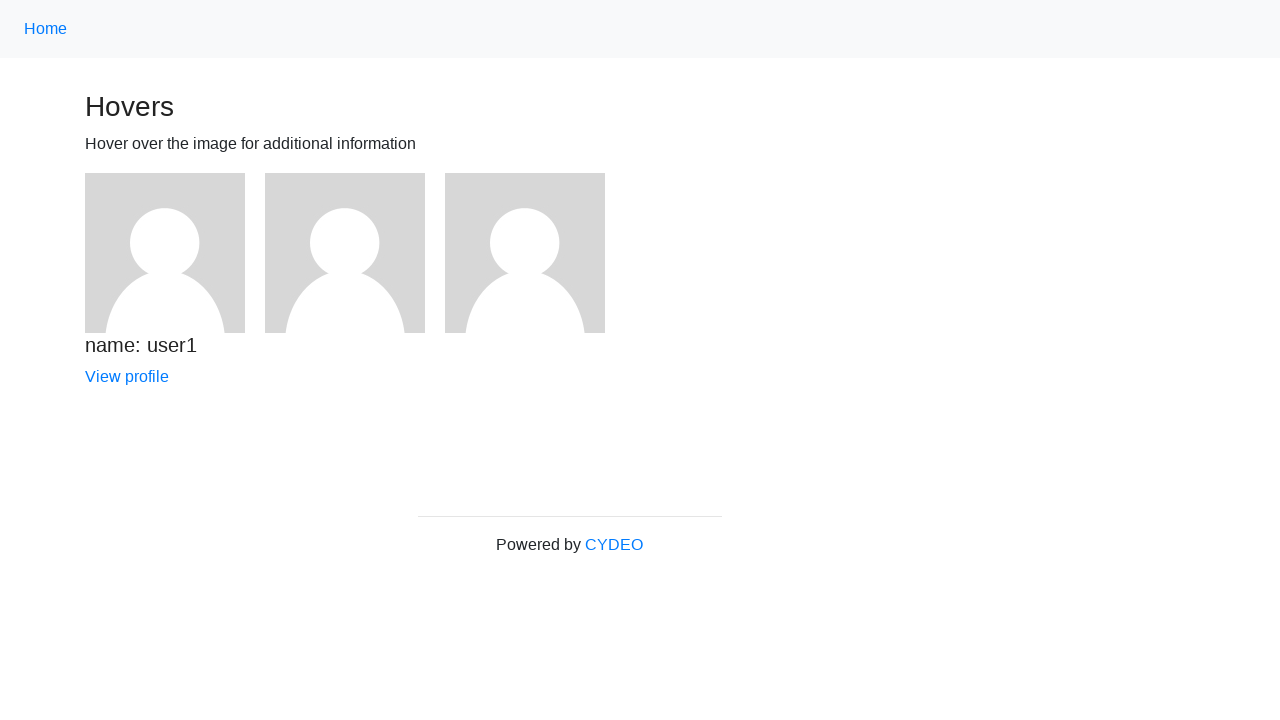

Verified user1 information is visible after hovering
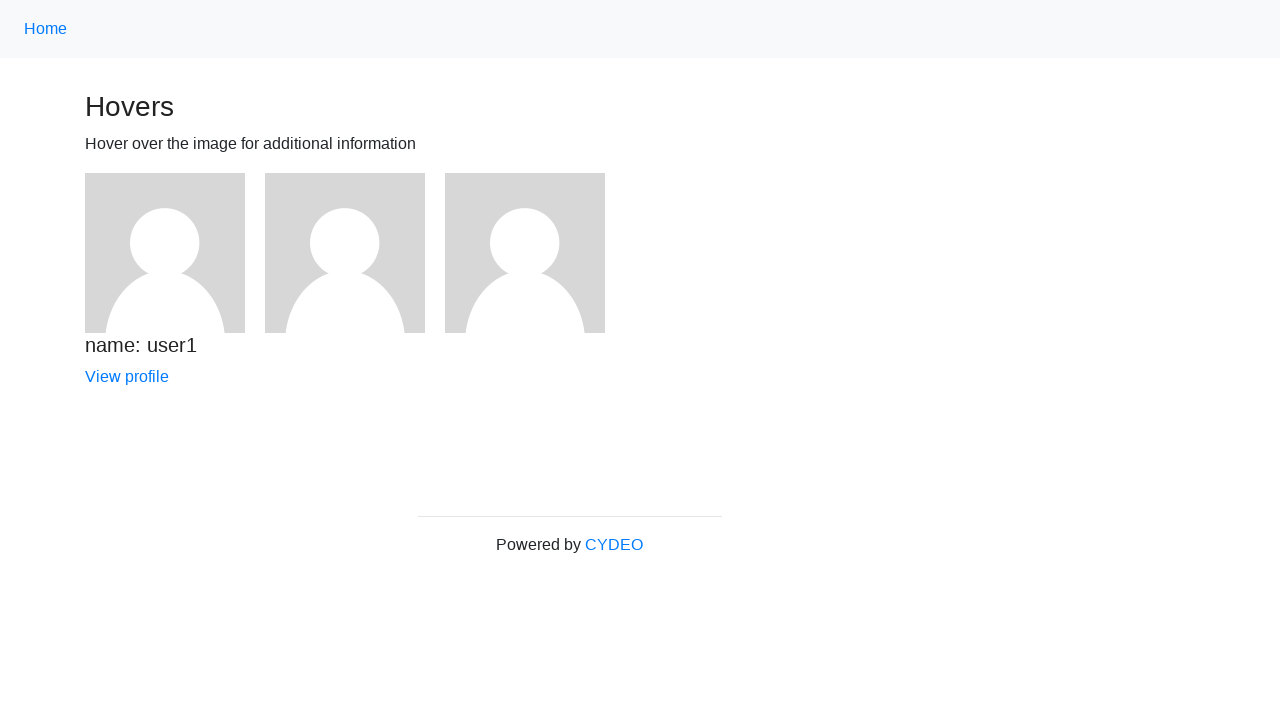

Hovered over user avatar 1 at (165, 253) on xpath=//img[@src='/img/avatar-blank.jpg' and @alt='User Avatar'] >> nth=0
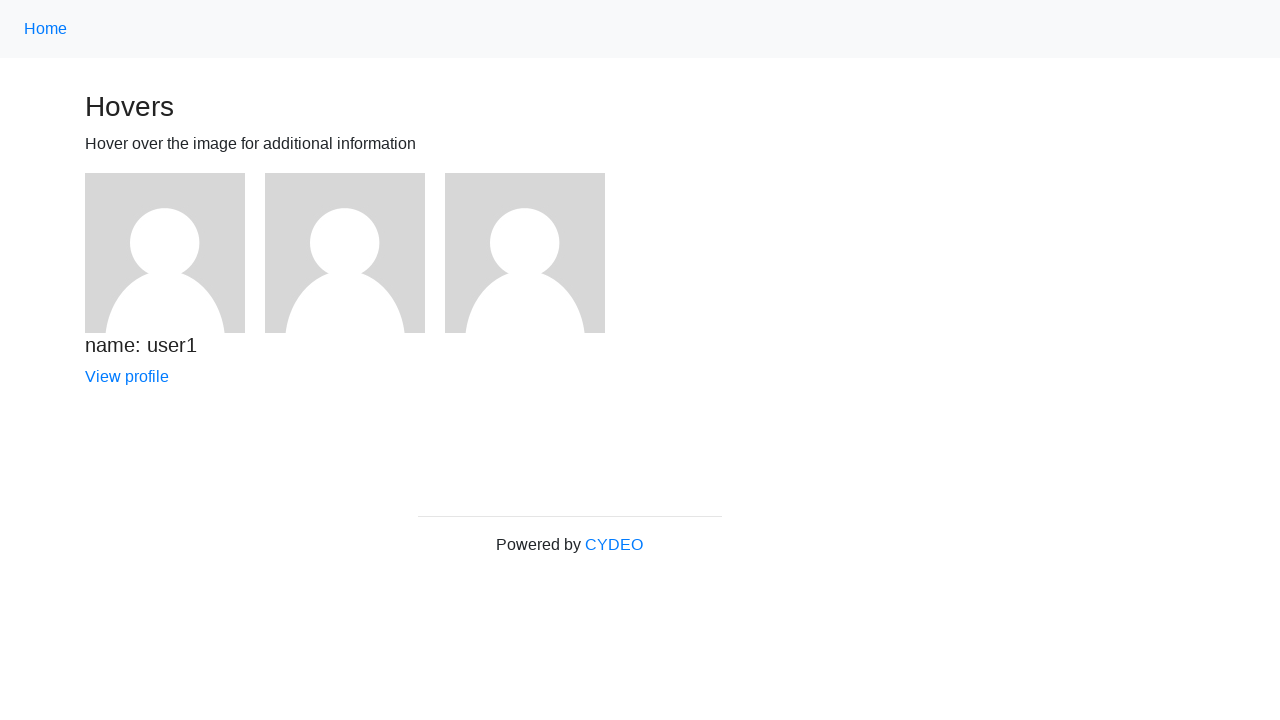

Hovered over user avatar 2 at (345, 253) on xpath=//img[@src='/img/avatar-blank.jpg' and @alt='User Avatar'] >> nth=1
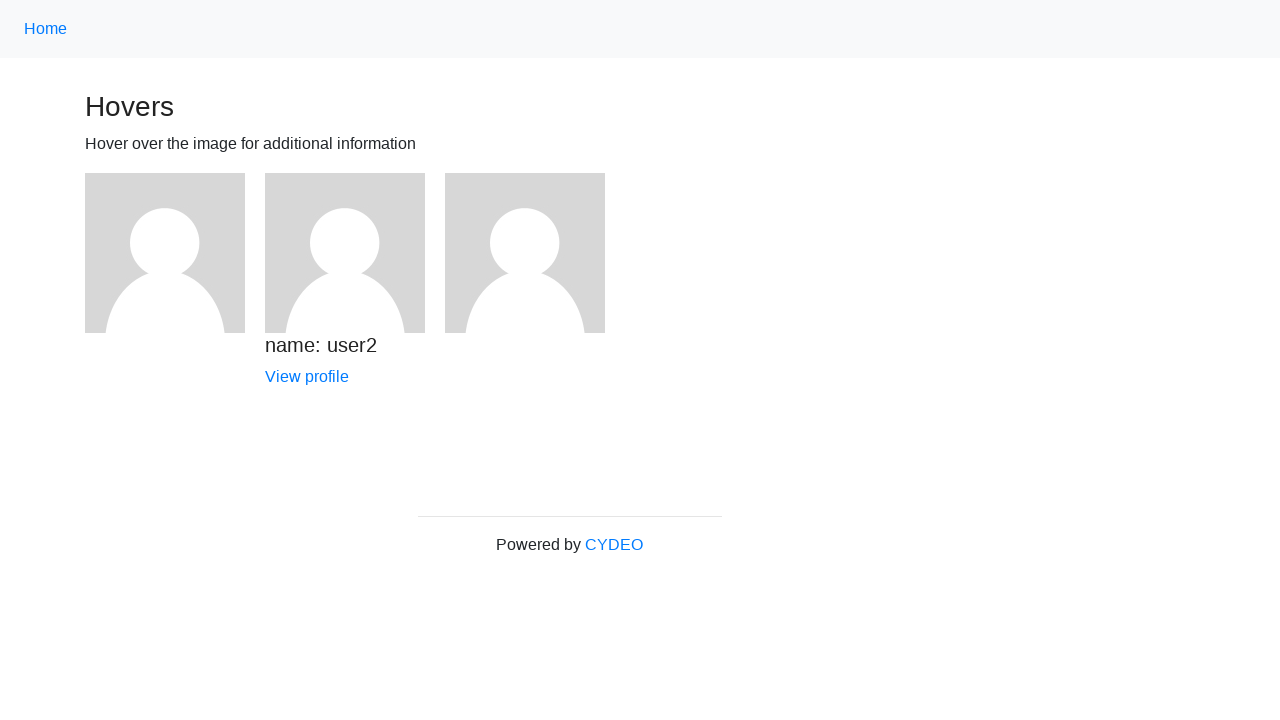

Hovered over user avatar 3 at (525, 253) on xpath=//img[@src='/img/avatar-blank.jpg' and @alt='User Avatar'] >> nth=2
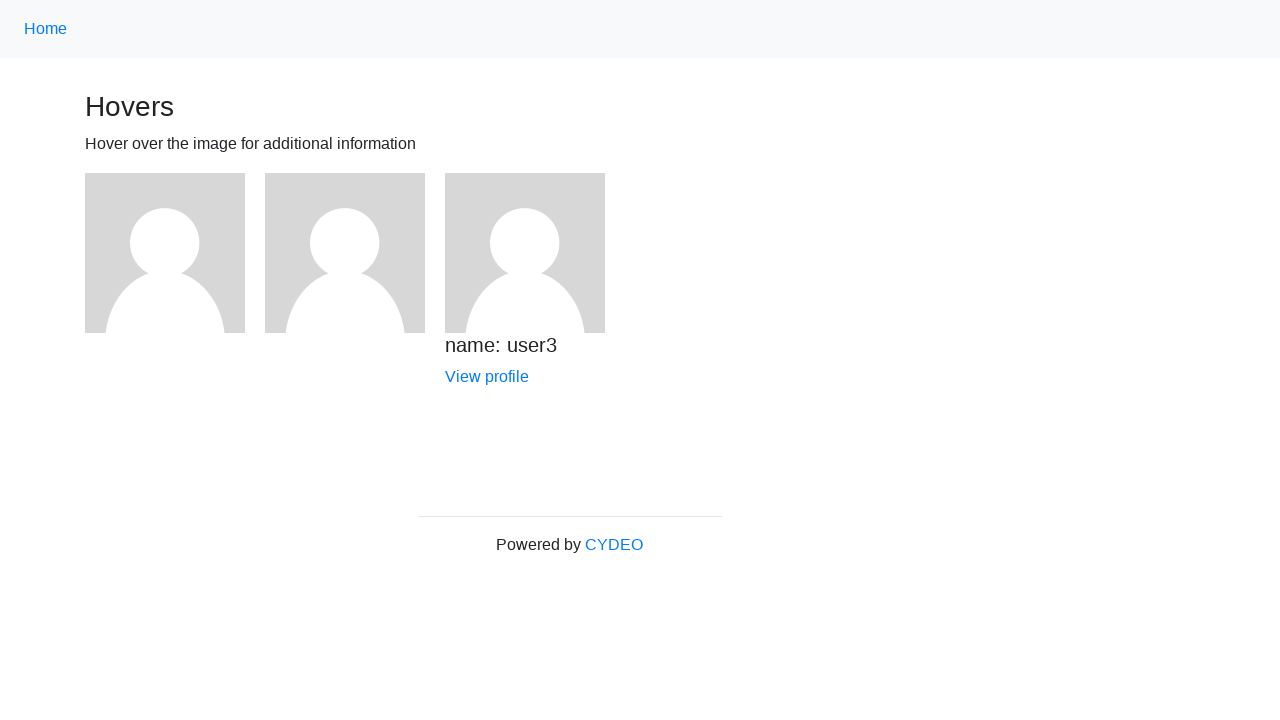

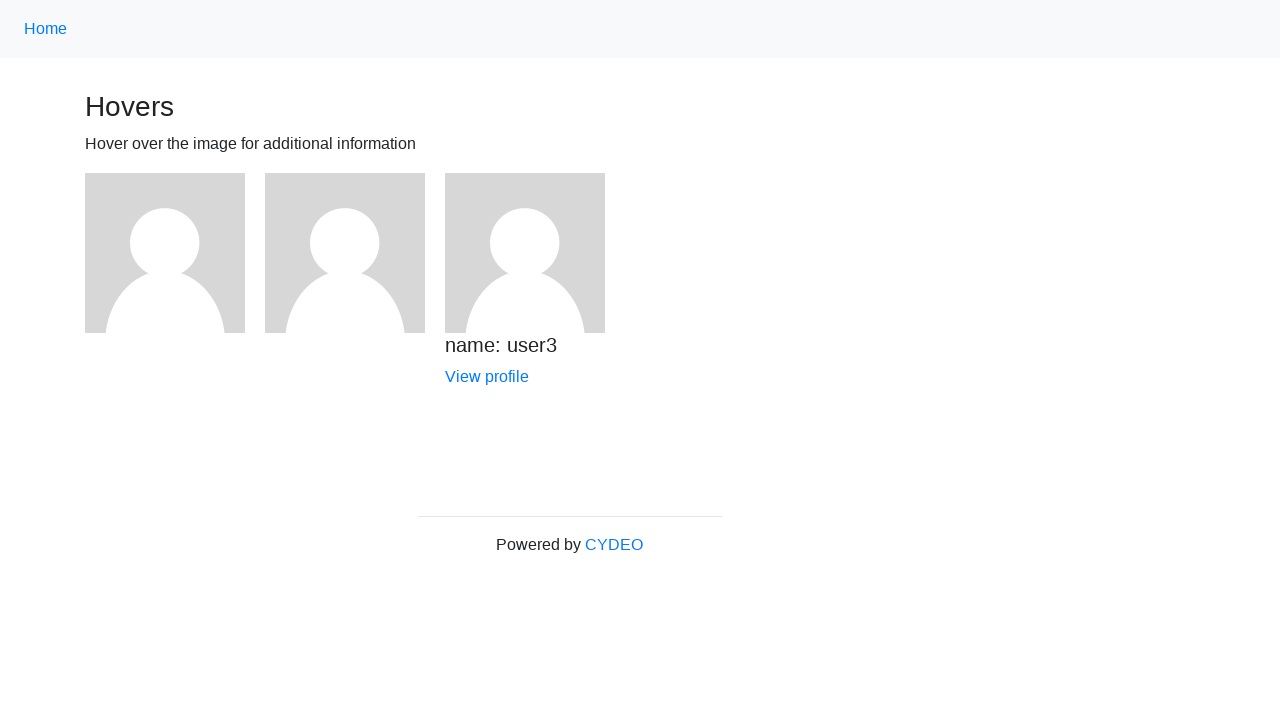